Simple navigation test that loads the login practice page to verify page loads correctly

Starting URL: https://rahulshettyacademy.com/loginpagePractise

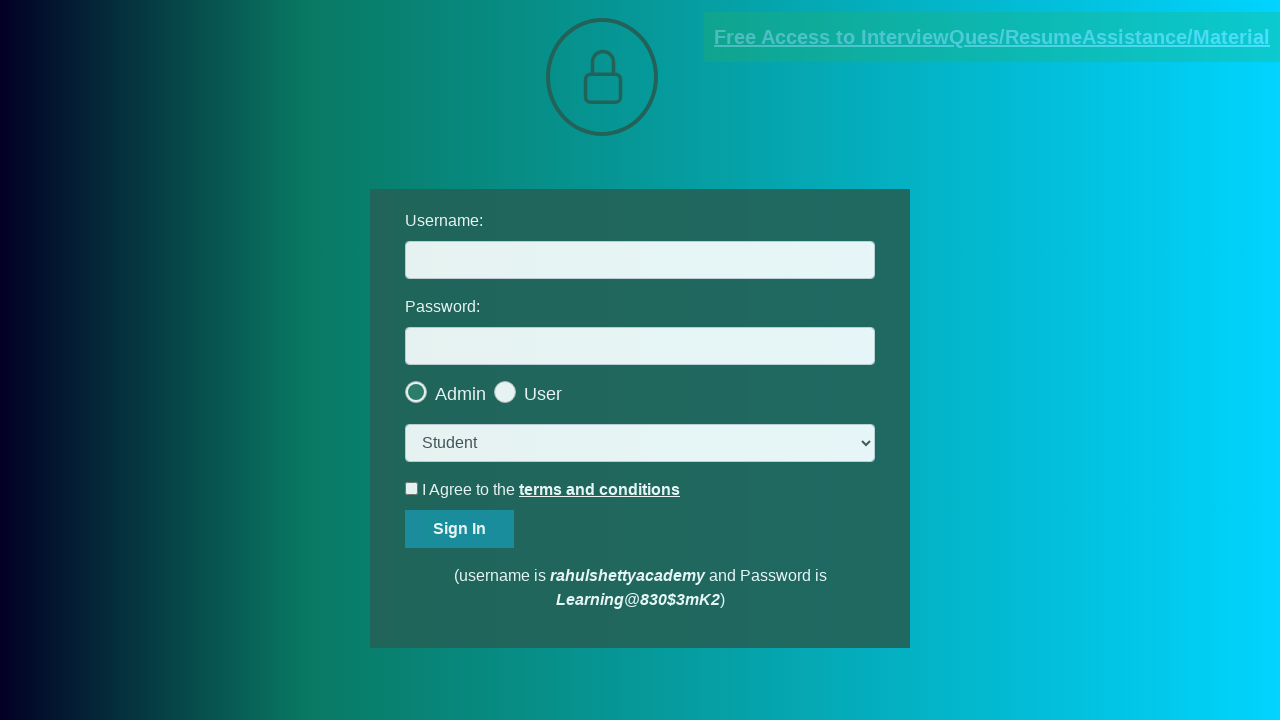

Waited for page to reach domcontentloaded state
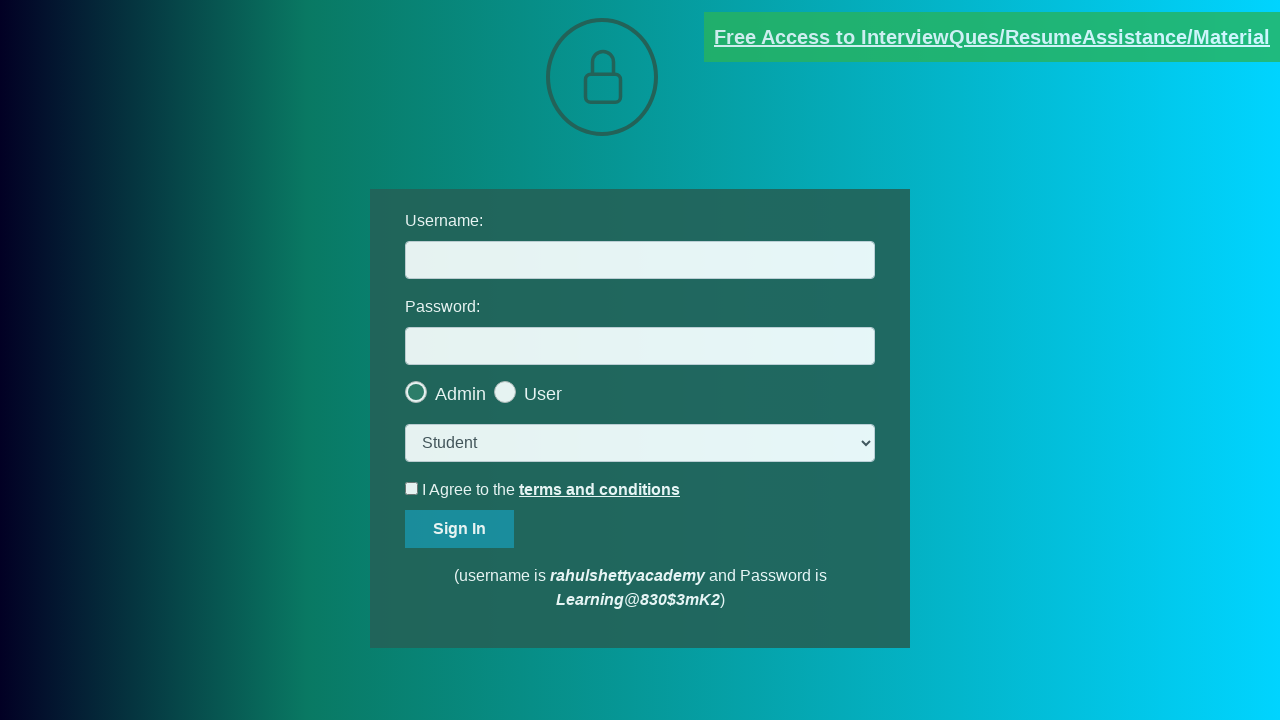

Retrieved page title: LoginPage Practise | Rahul Shetty Academy
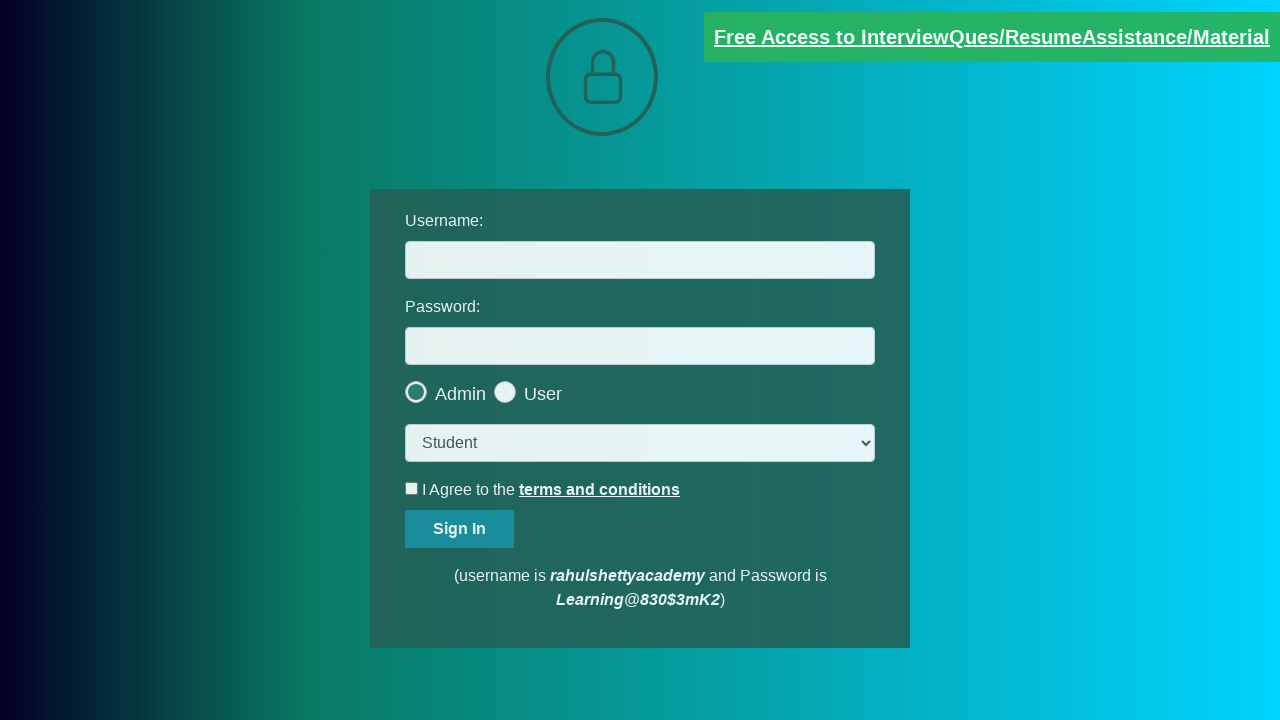

Printed page title to console
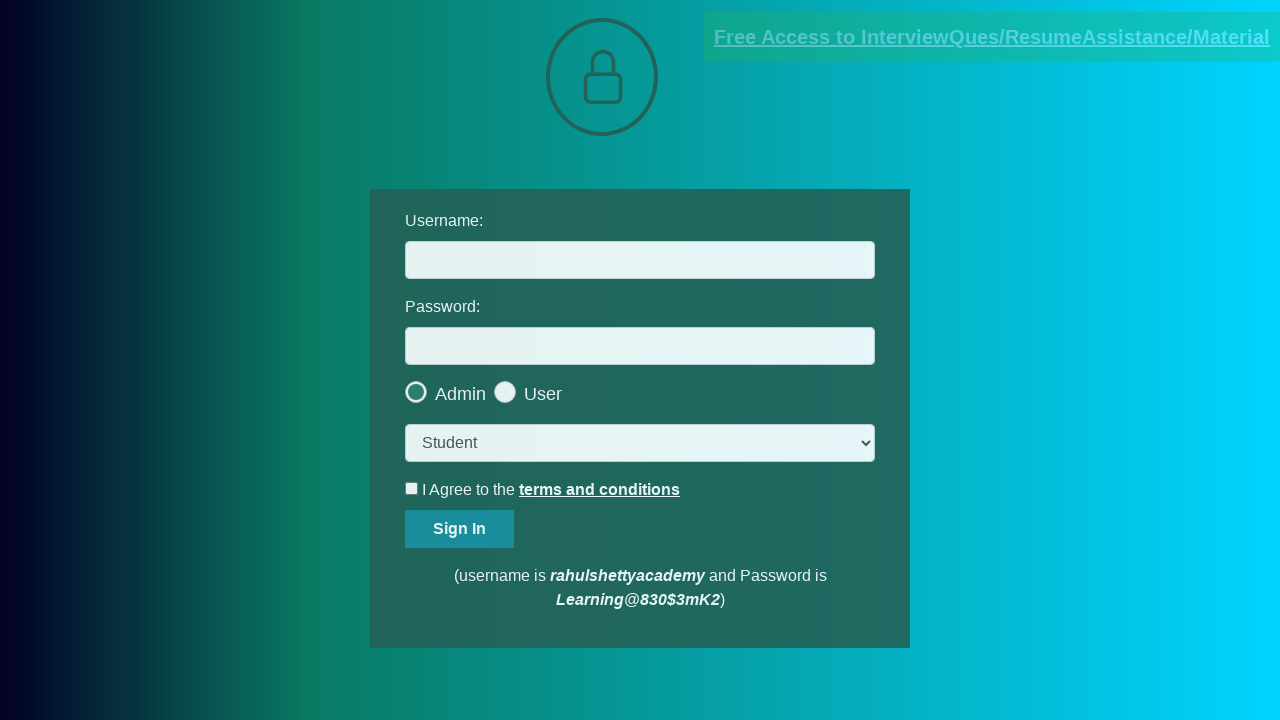

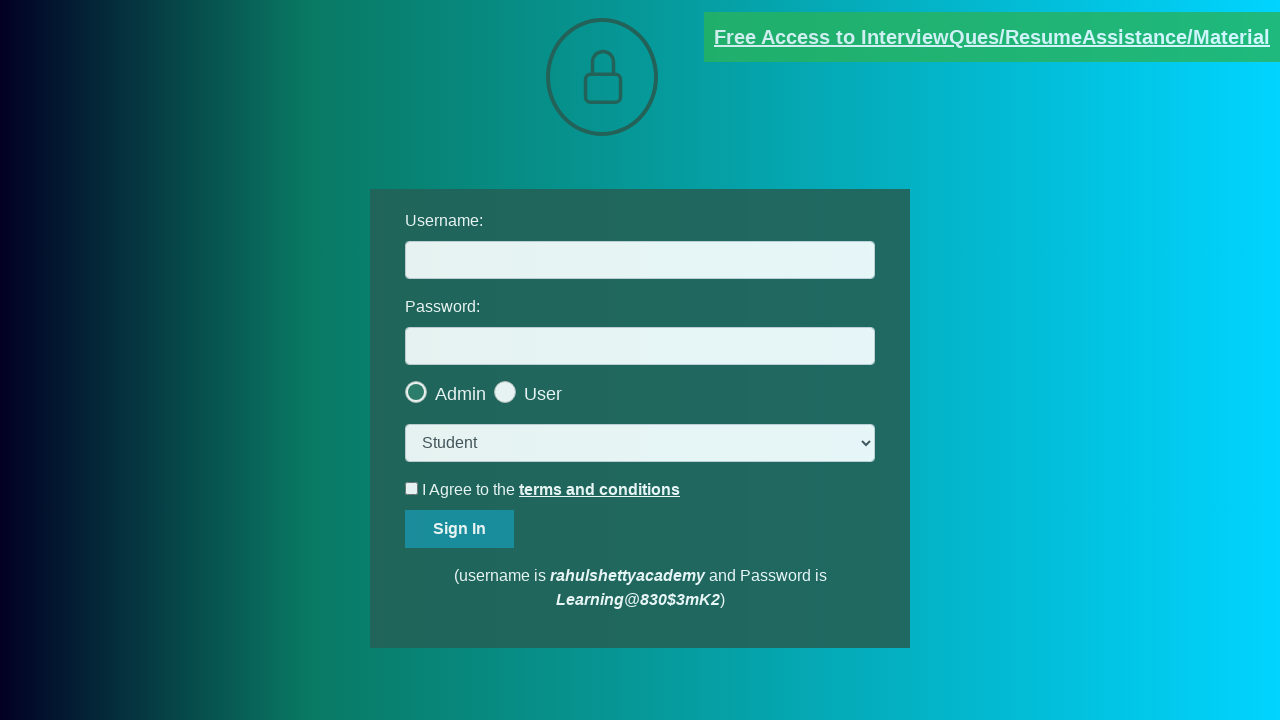